Tests that todo data persists after page reload

Starting URL: https://demo.playwright.dev/todomvc

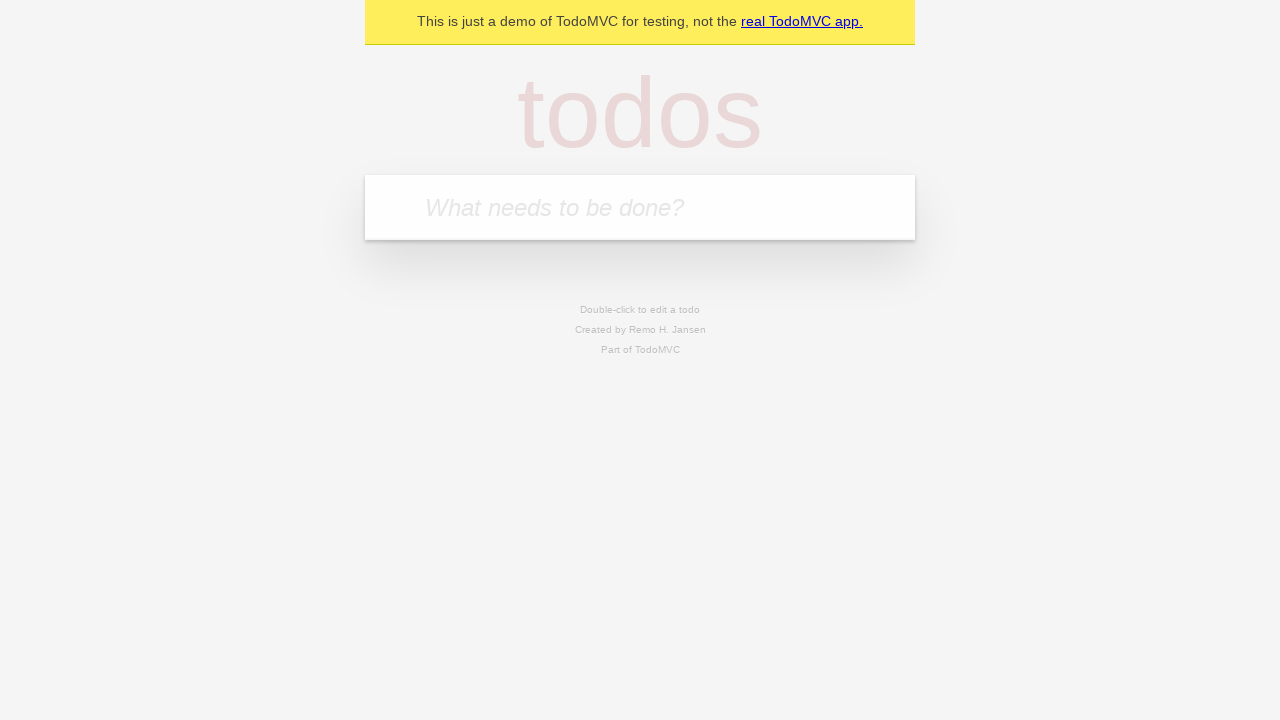

Filled todo input with 'buy some cheese' on internal:attr=[placeholder="What needs to be done?"i]
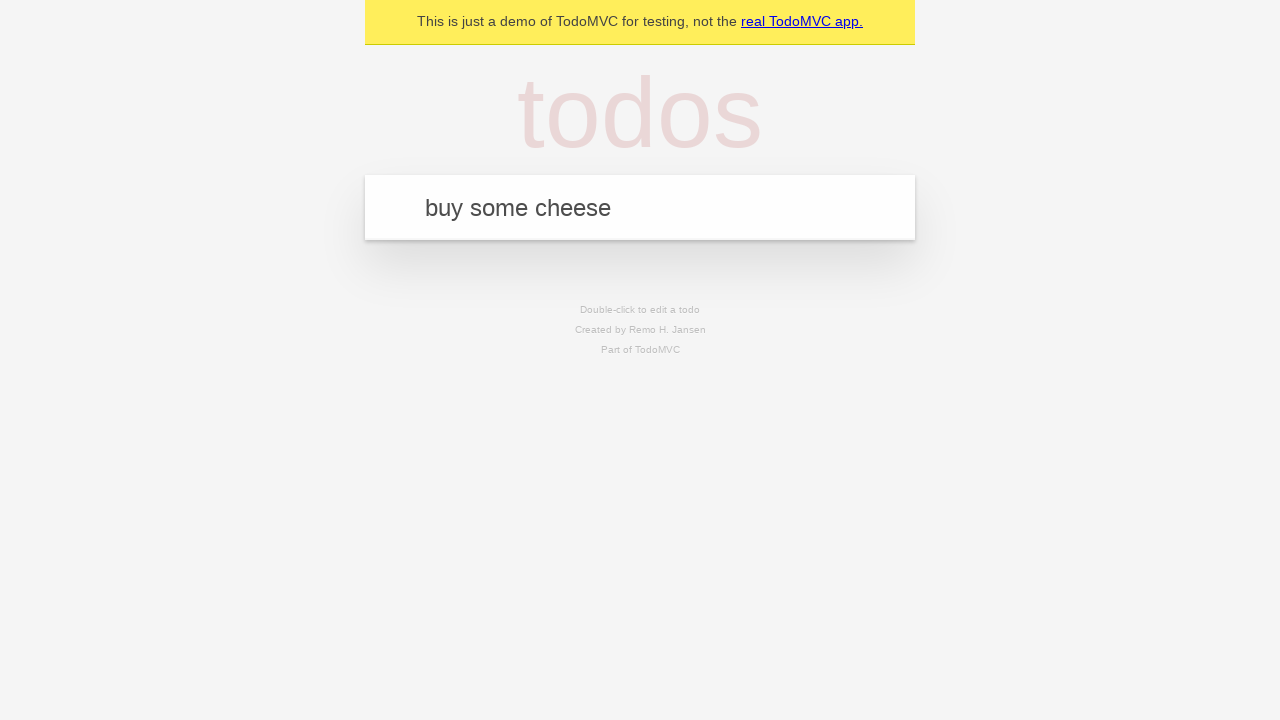

Pressed Enter to add first todo on internal:attr=[placeholder="What needs to be done?"i]
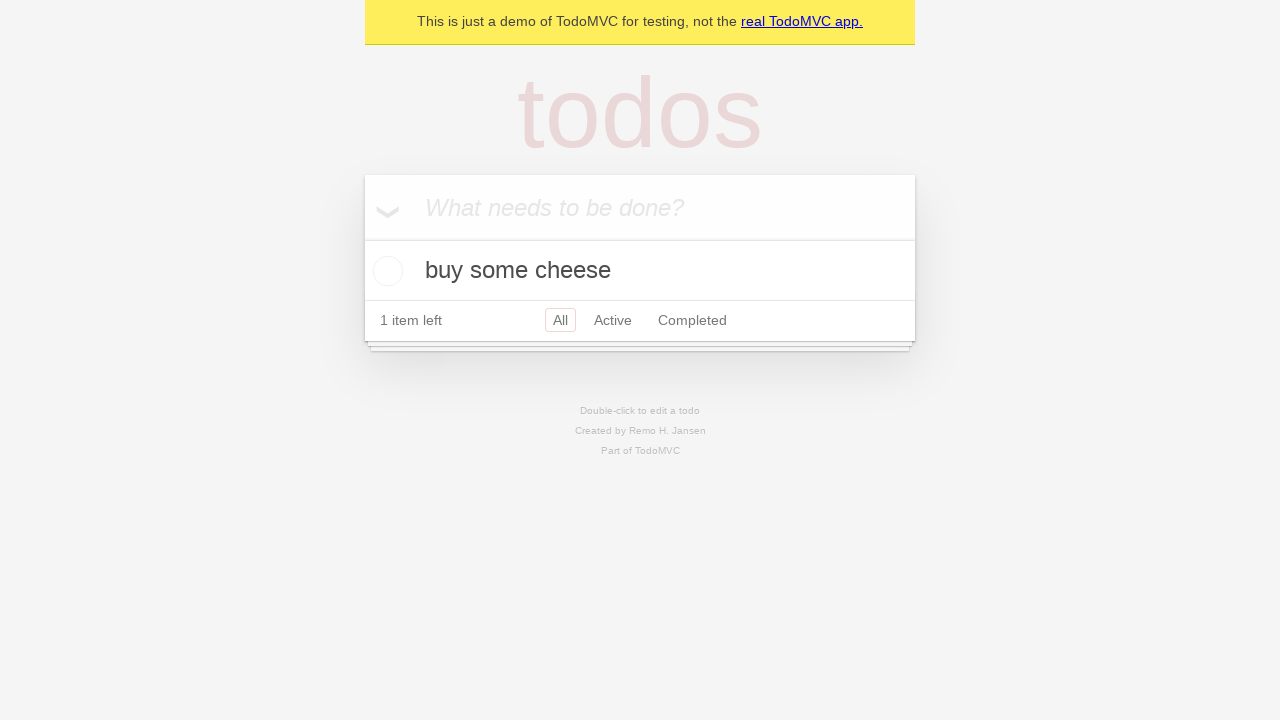

Filled todo input with 'feed the cat' on internal:attr=[placeholder="What needs to be done?"i]
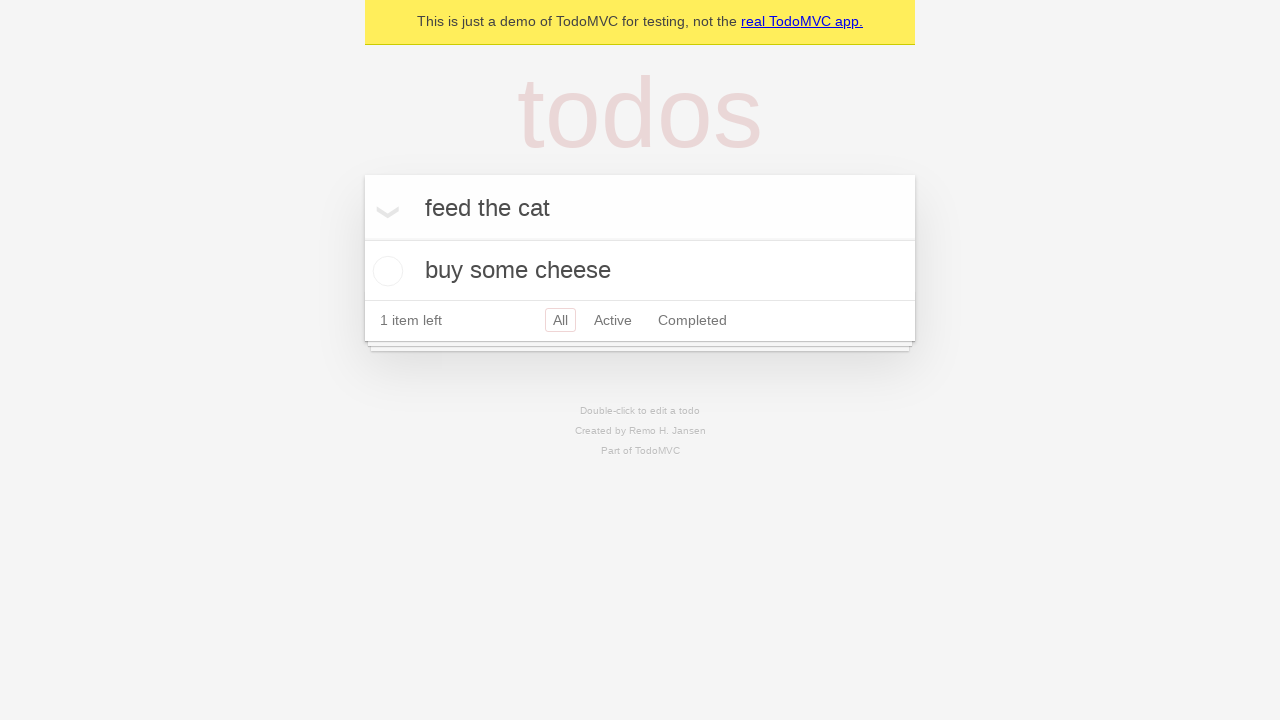

Pressed Enter to add second todo on internal:attr=[placeholder="What needs to be done?"i]
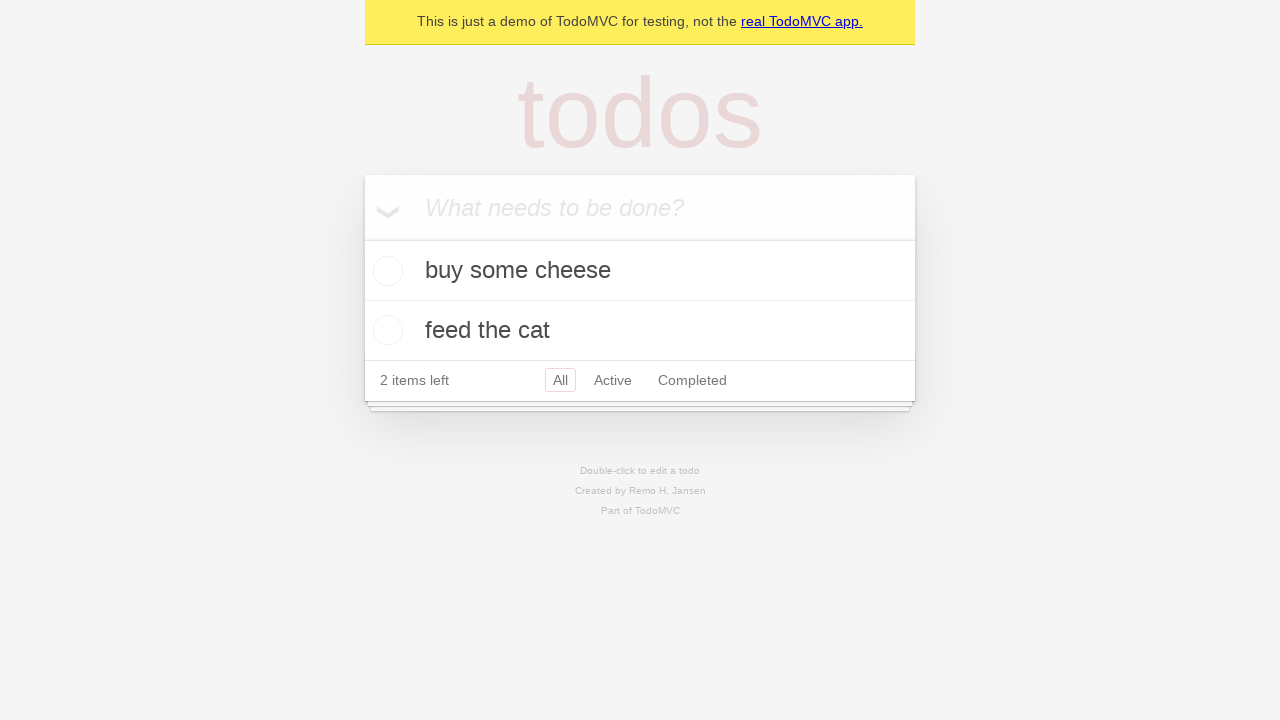

Checked the first todo item at (385, 271) on internal:testid=[data-testid="todo-item"s] >> nth=0 >> internal:role=checkbox
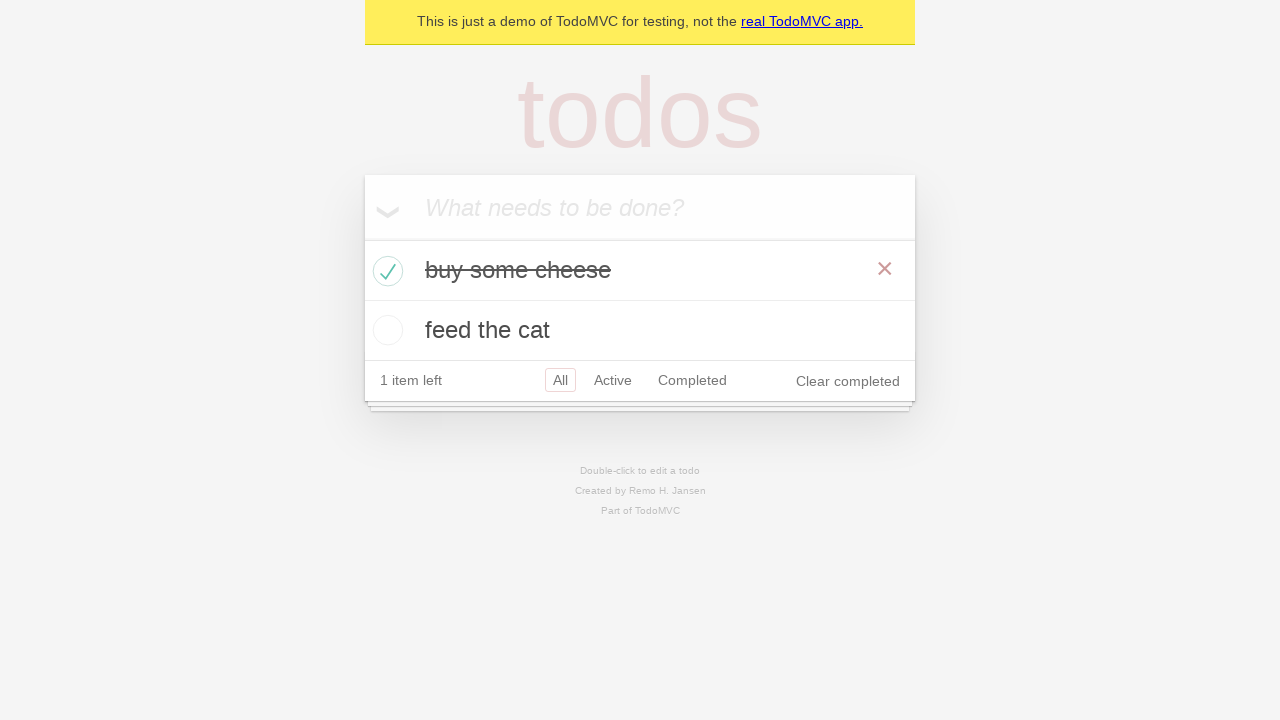

Reloaded the page to test data persistence
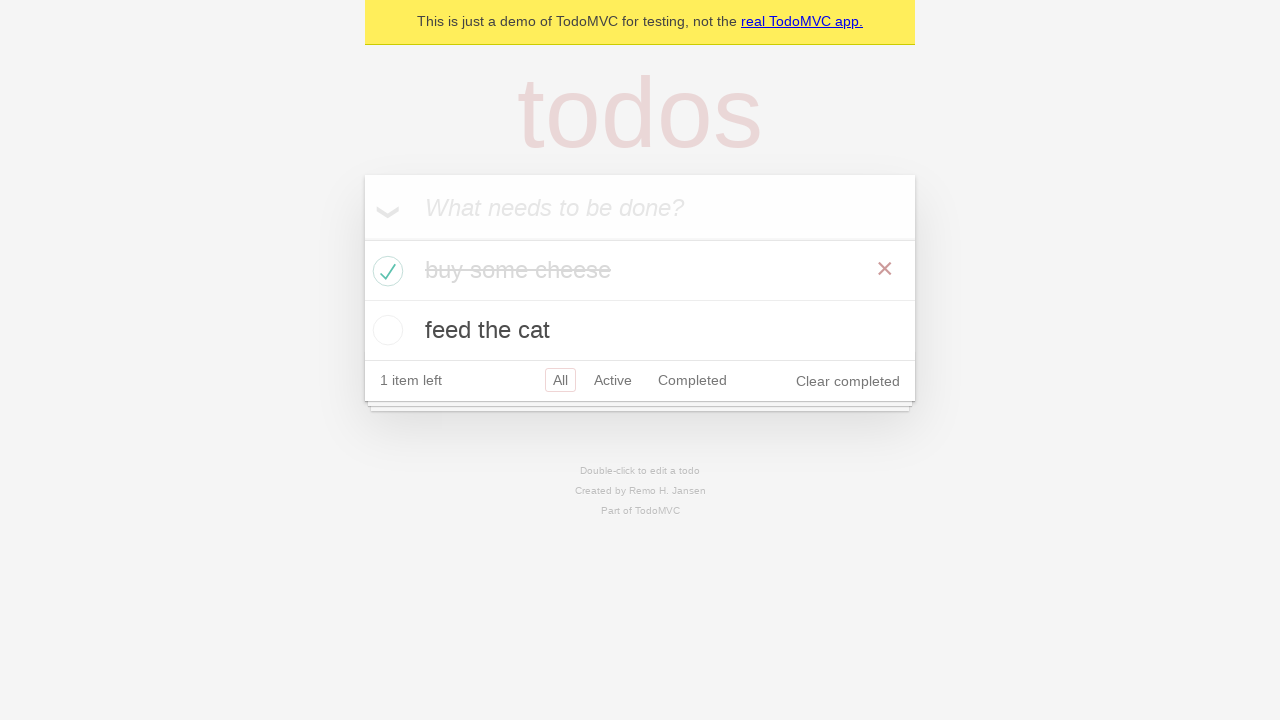

Waited for todos to load after page reload
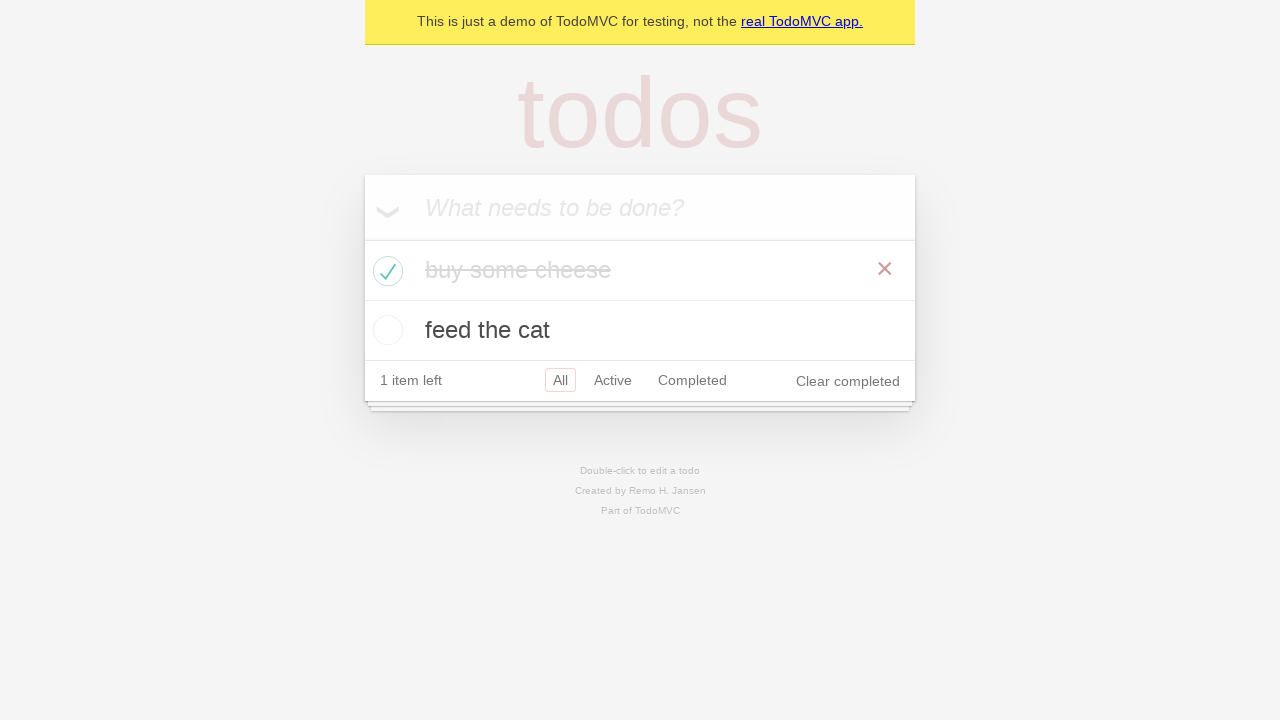

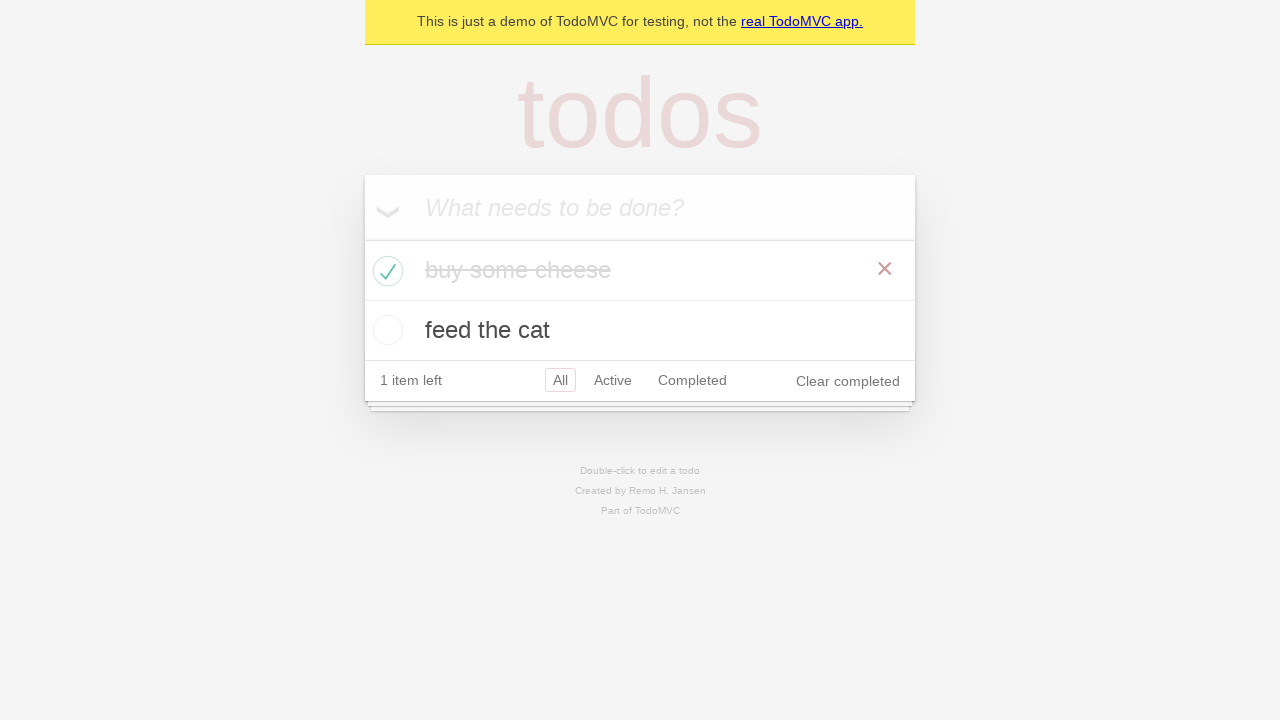